Tests marking all todo items as completed using the toggle all checkbox.

Starting URL: https://demo.playwright.dev/todomvc

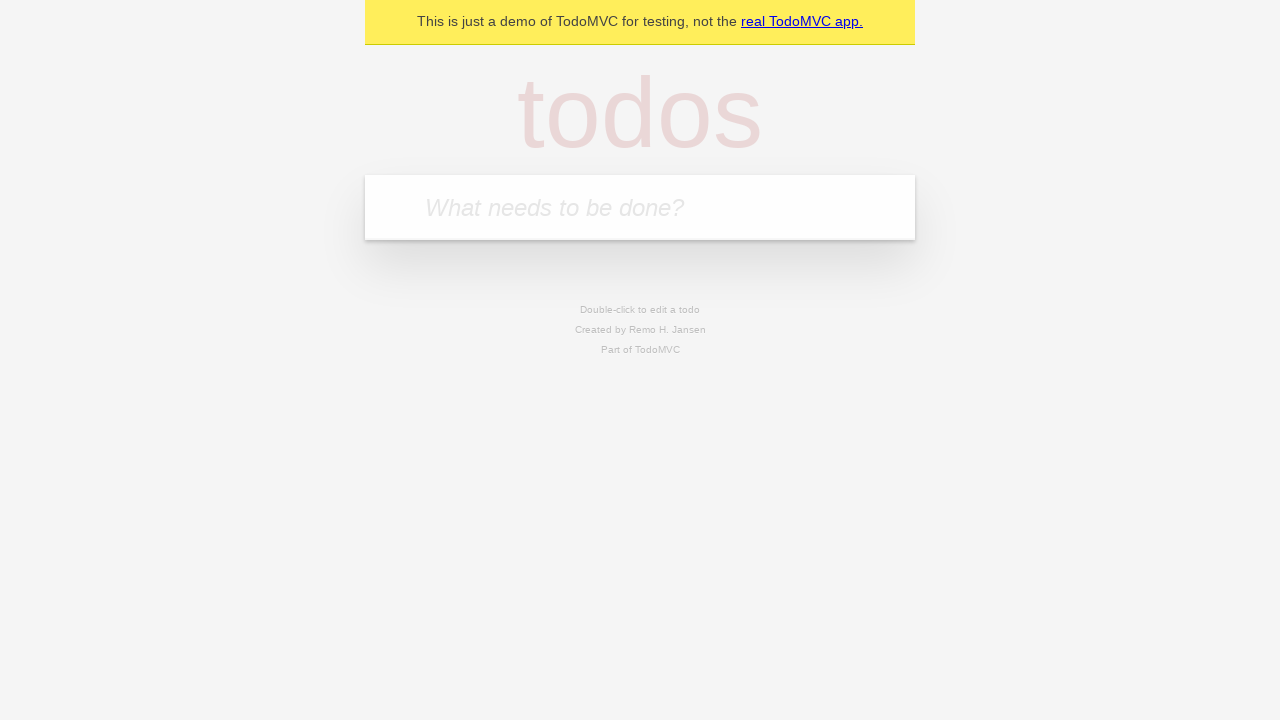

Filled todo input with 'buy some cheese' on internal:attr=[placeholder="What needs to be done?"i]
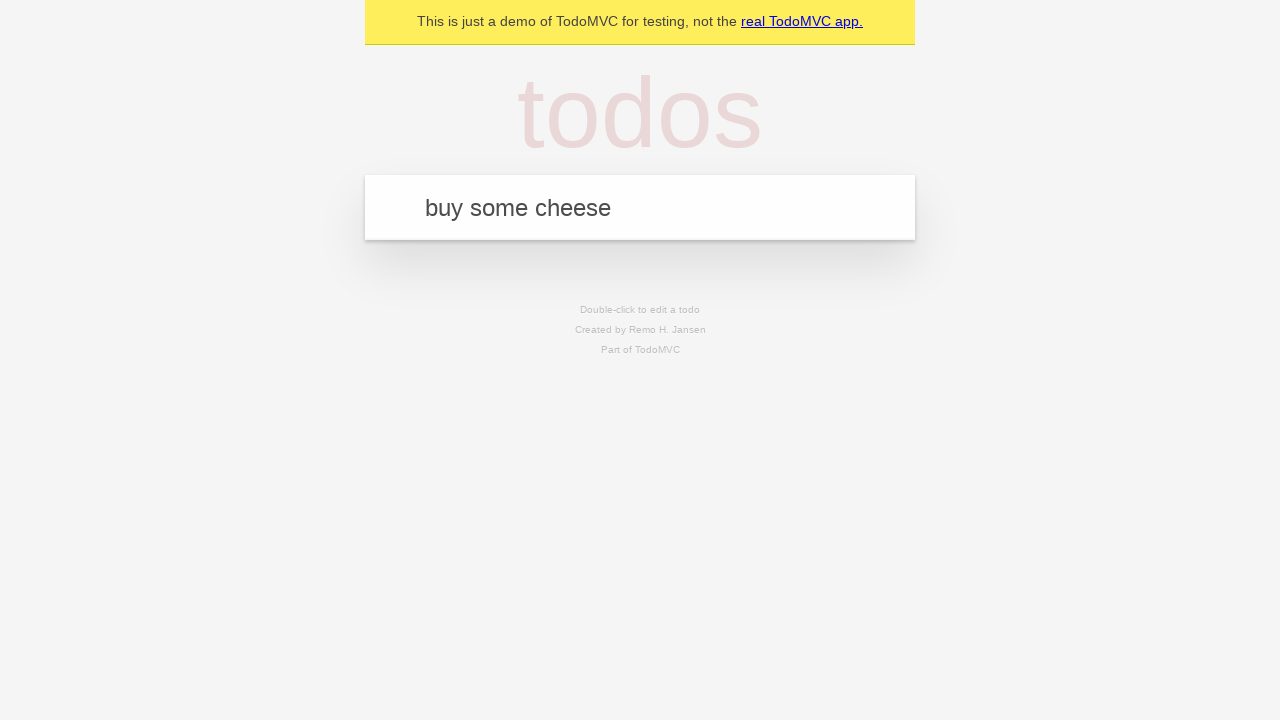

Pressed Enter to create first todo item on internal:attr=[placeholder="What needs to be done?"i]
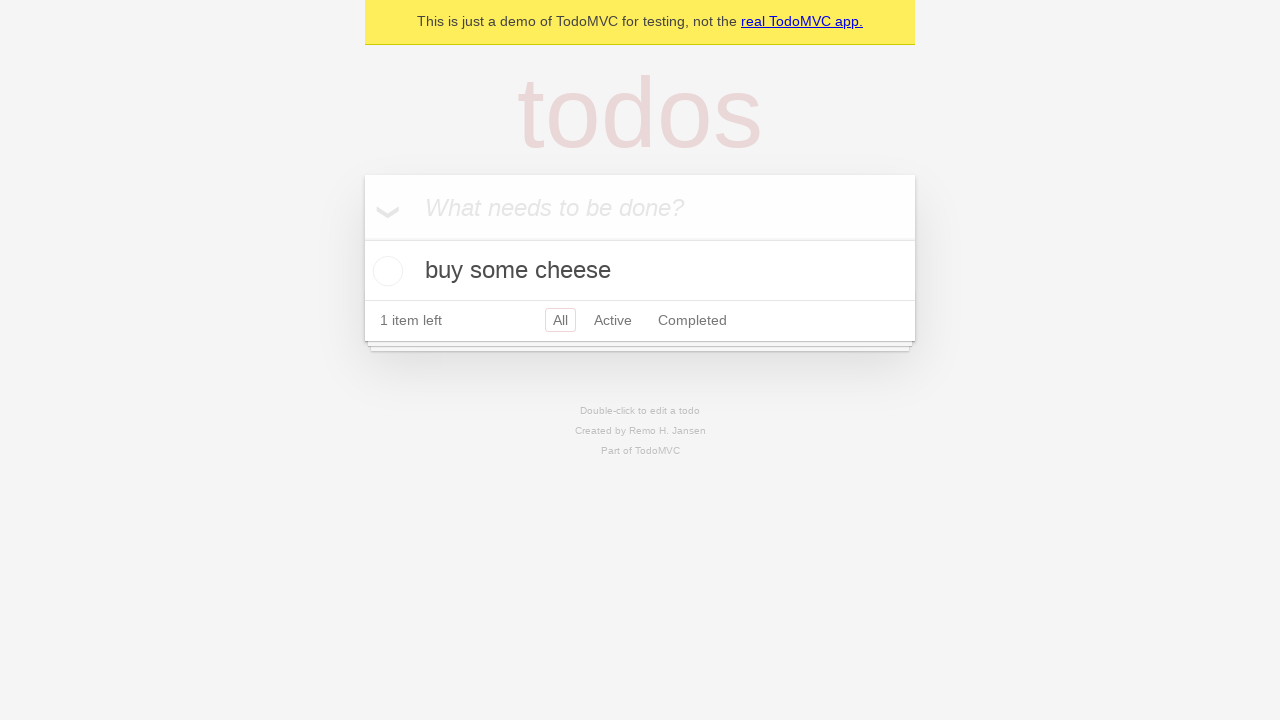

Filled todo input with 'feed the cat' on internal:attr=[placeholder="What needs to be done?"i]
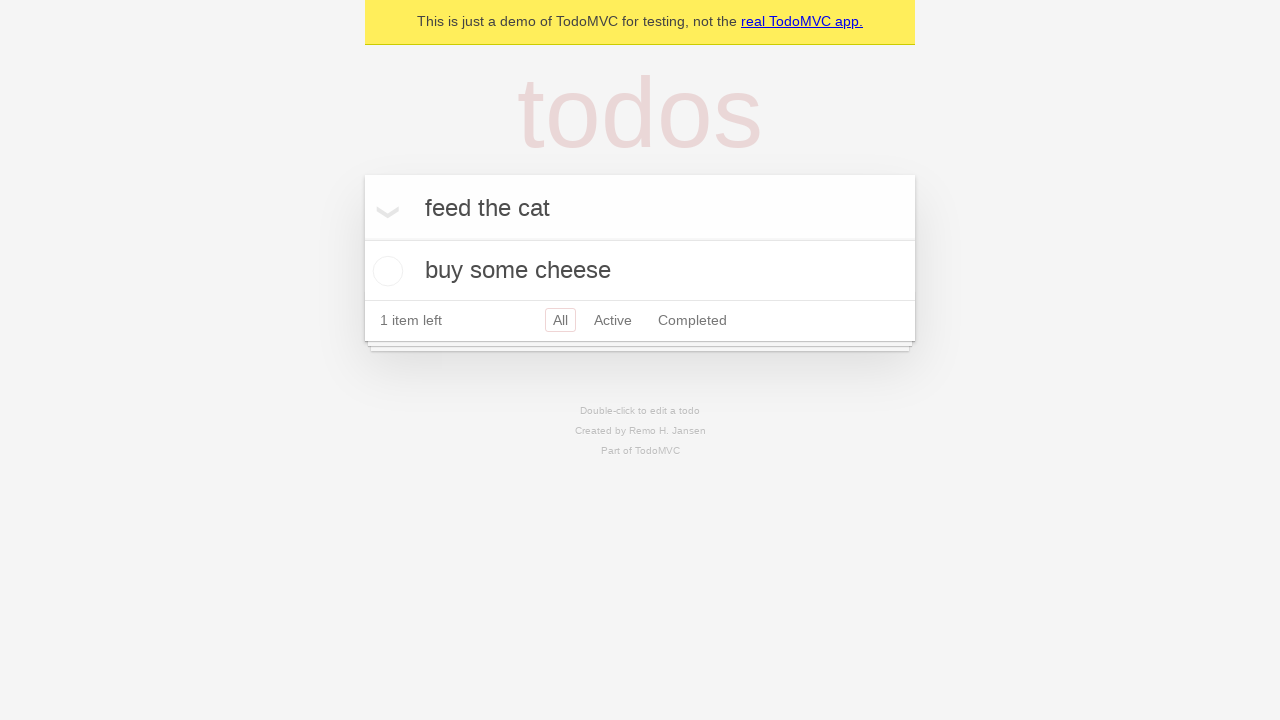

Pressed Enter to create second todo item on internal:attr=[placeholder="What needs to be done?"i]
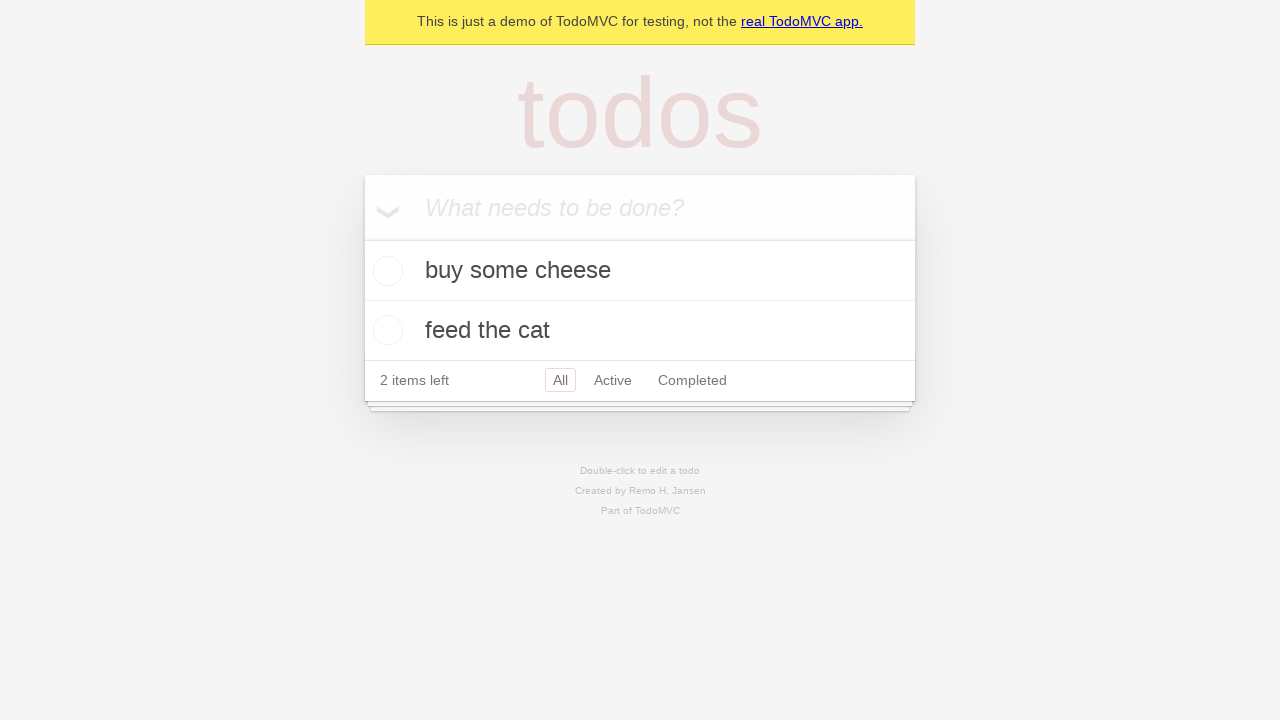

Filled todo input with 'book a doctors appointment' on internal:attr=[placeholder="What needs to be done?"i]
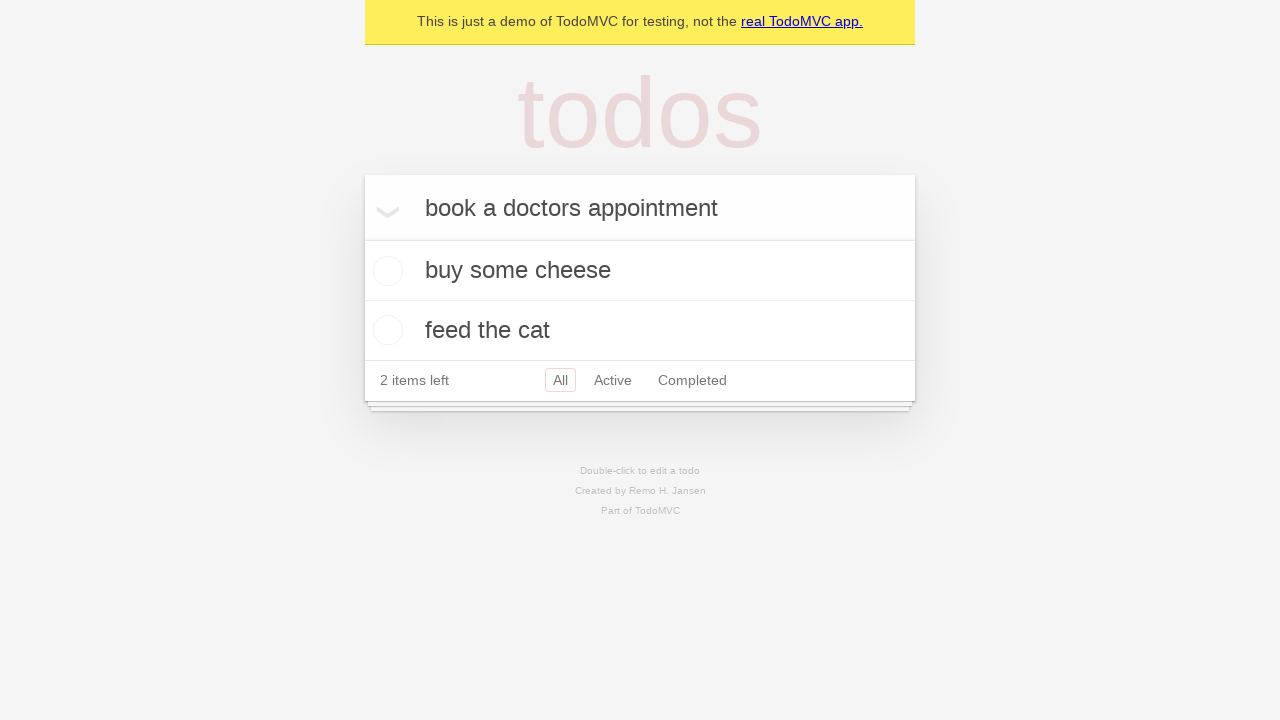

Pressed Enter to create third todo item on internal:attr=[placeholder="What needs to be done?"i]
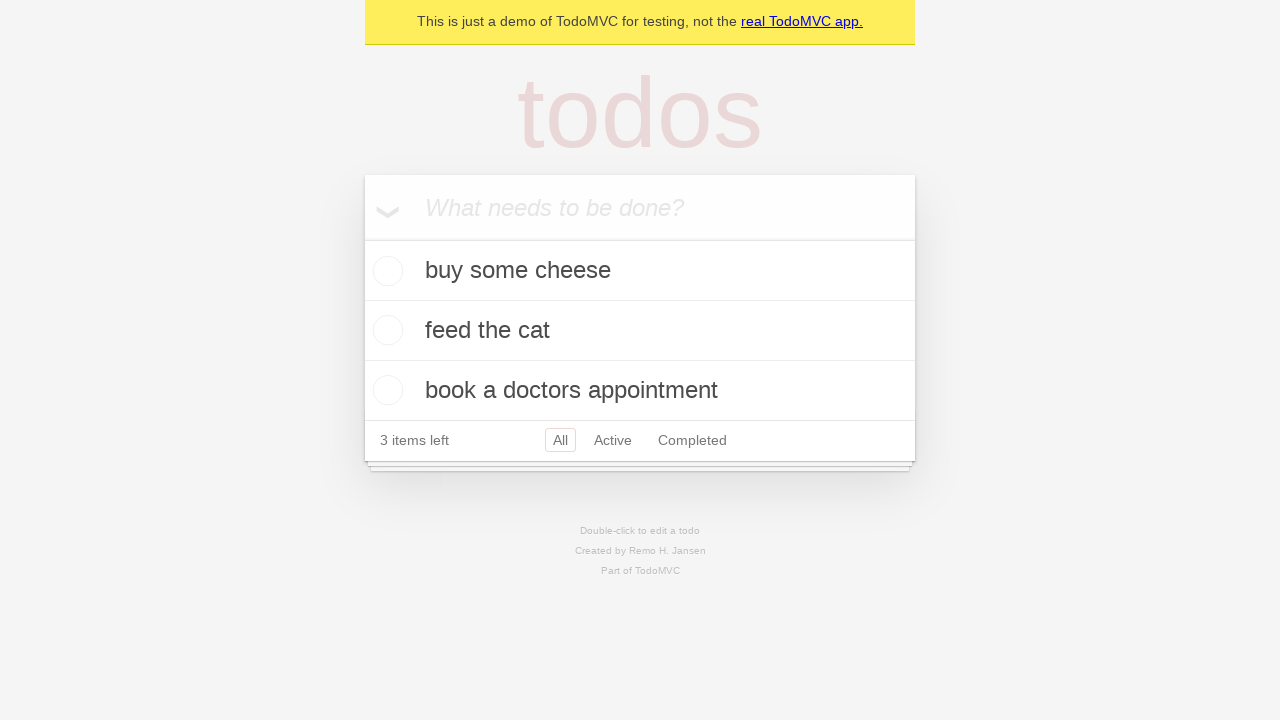

Clicked 'Mark all as complete' checkbox at (362, 238) on internal:label="Mark all as complete"i
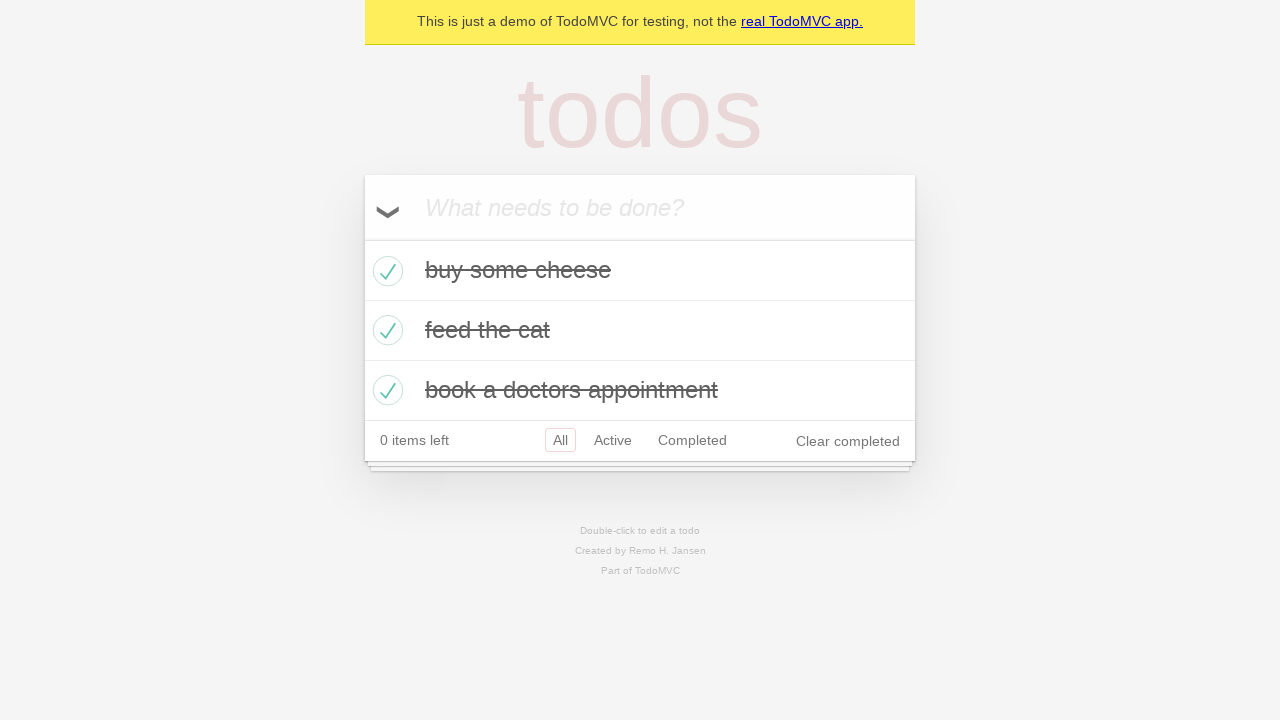

Verified completed state - all todo items marked as completed
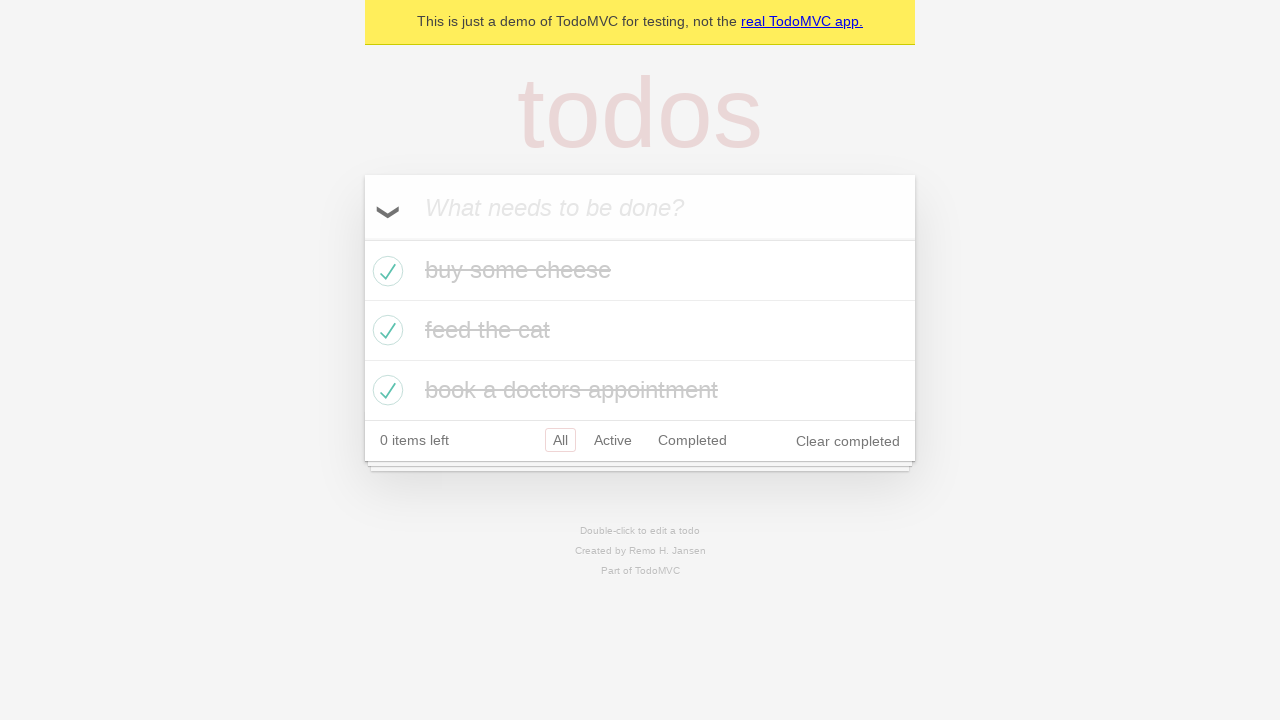

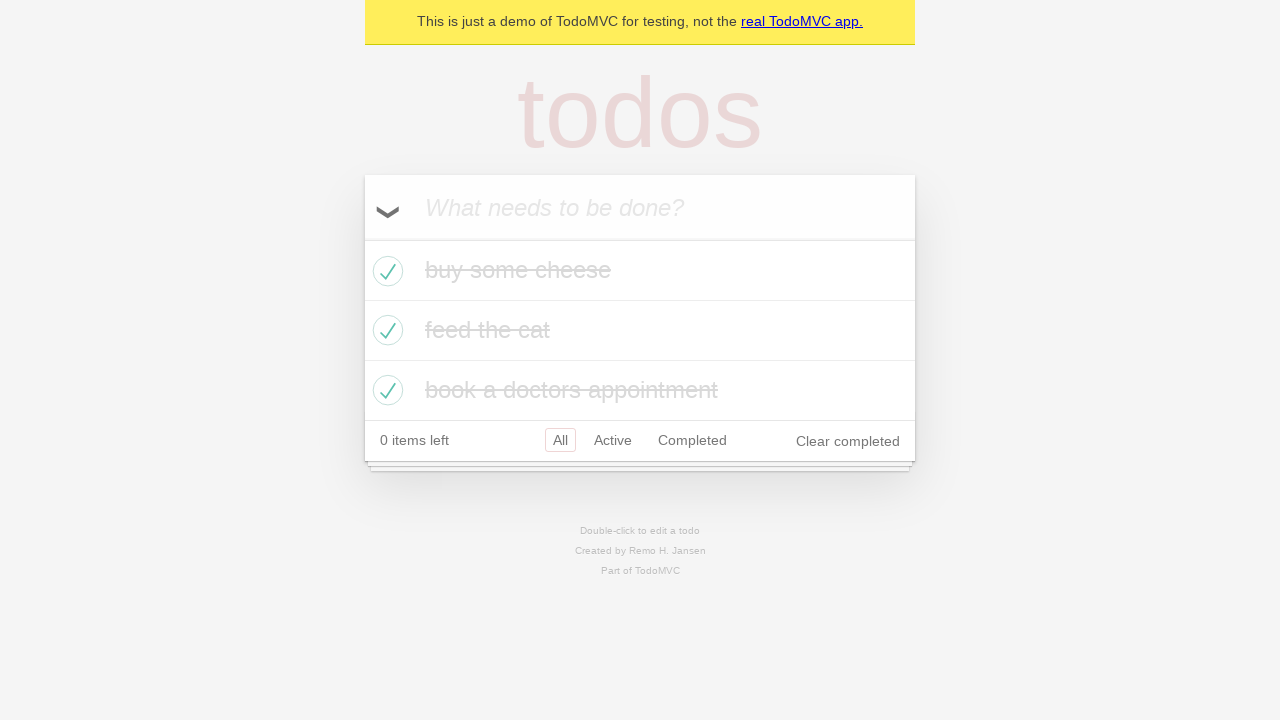